Tests that todo data persists after page reload

Starting URL: https://demo.playwright.dev/todomvc

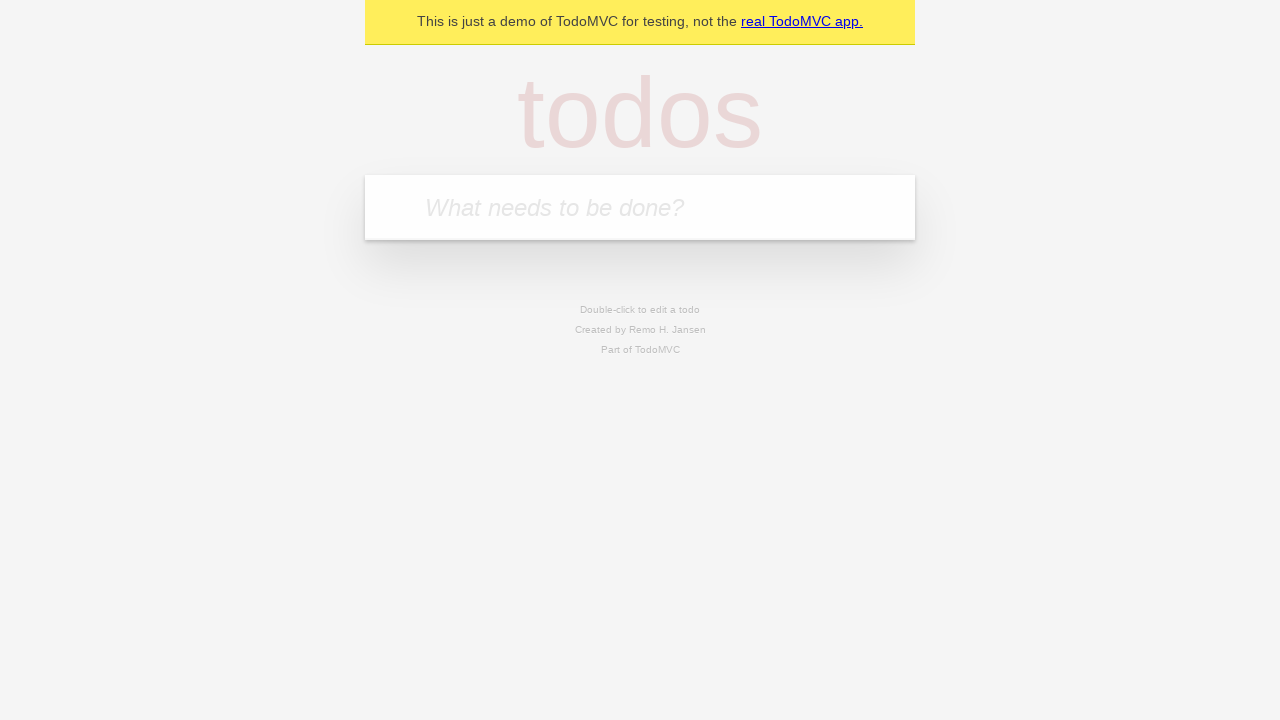

Located the 'What needs to be done?' input field
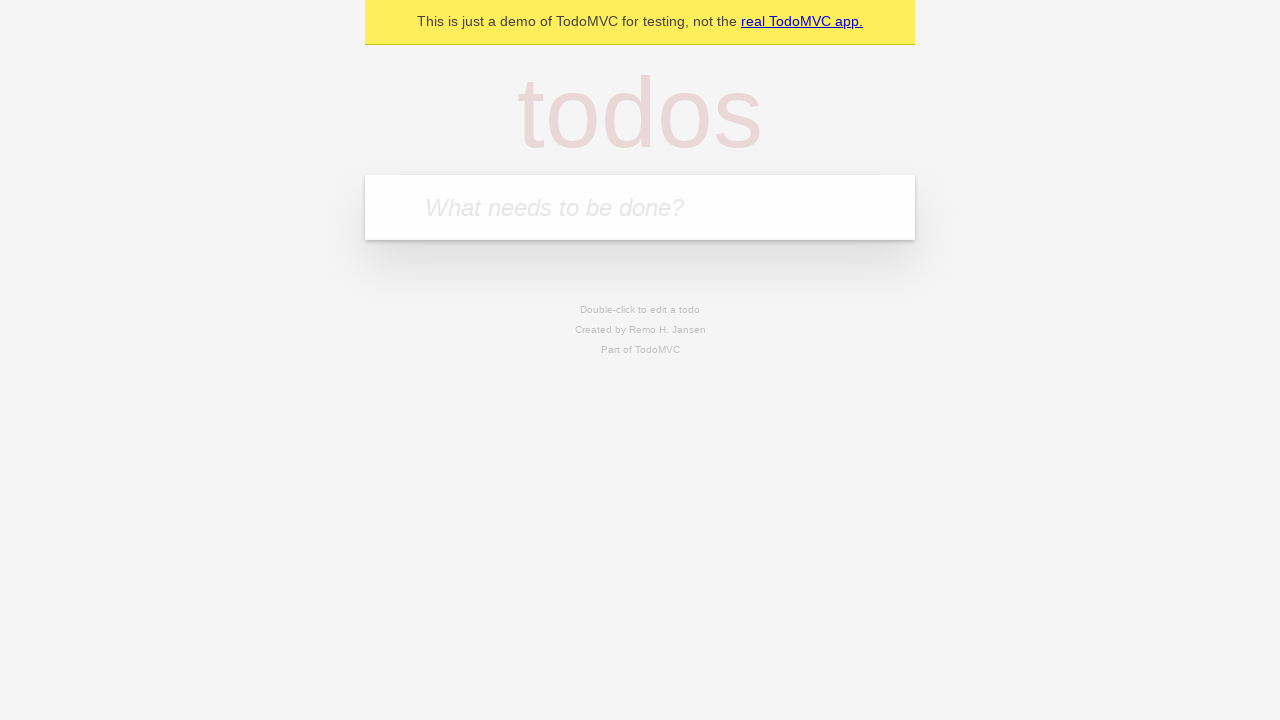

Filled todo input with 'buy some cheese' on internal:attr=[placeholder="What needs to be done?"i]
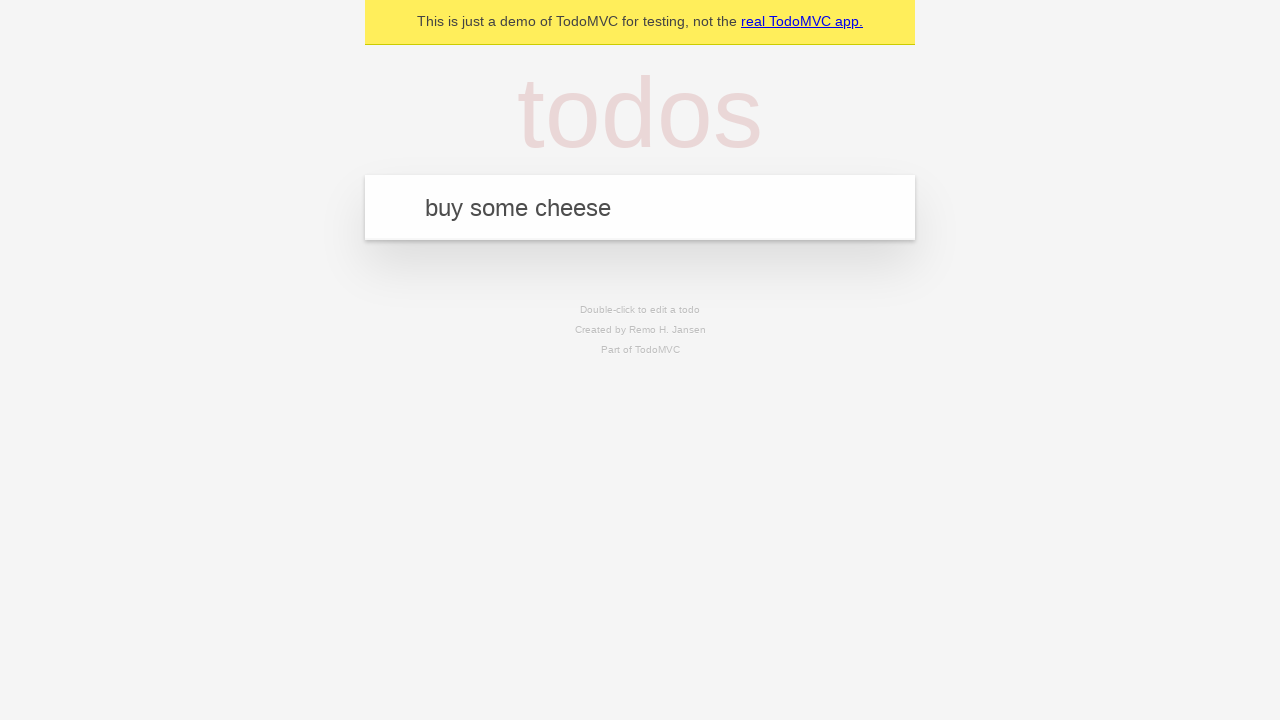

Pressed Enter to create first todo on internal:attr=[placeholder="What needs to be done?"i]
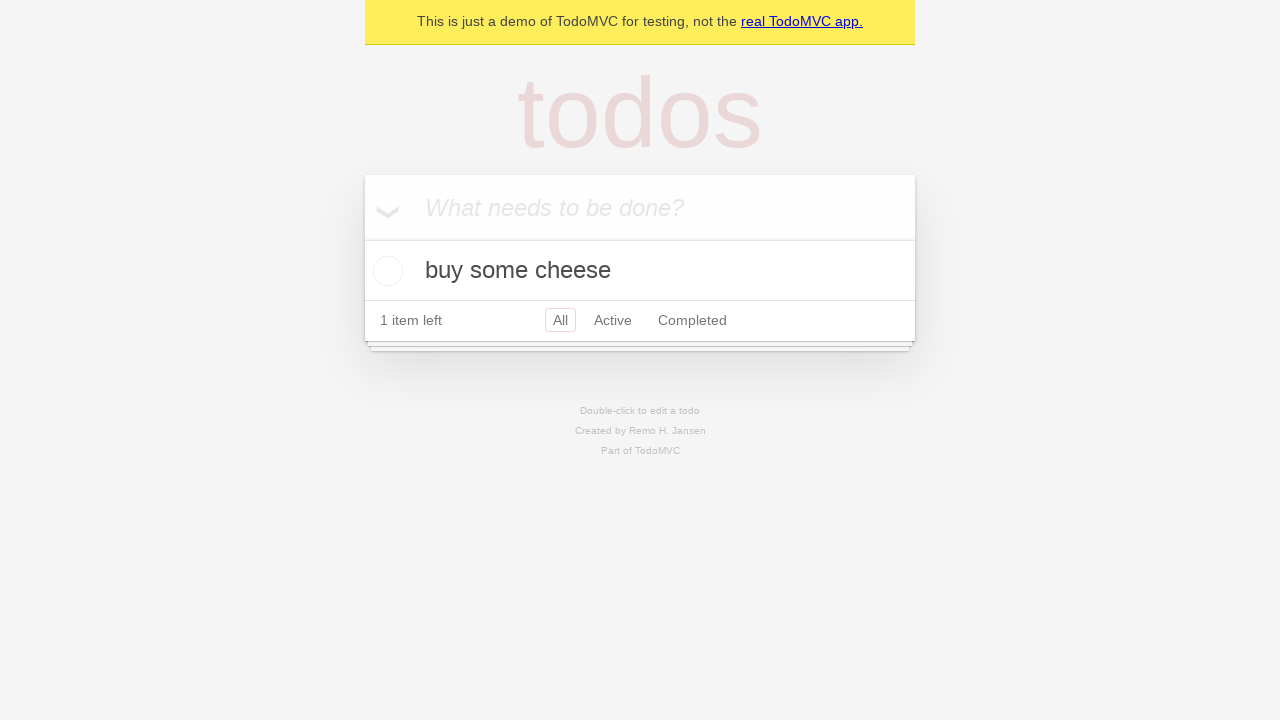

Filled todo input with 'feed the cat' on internal:attr=[placeholder="What needs to be done?"i]
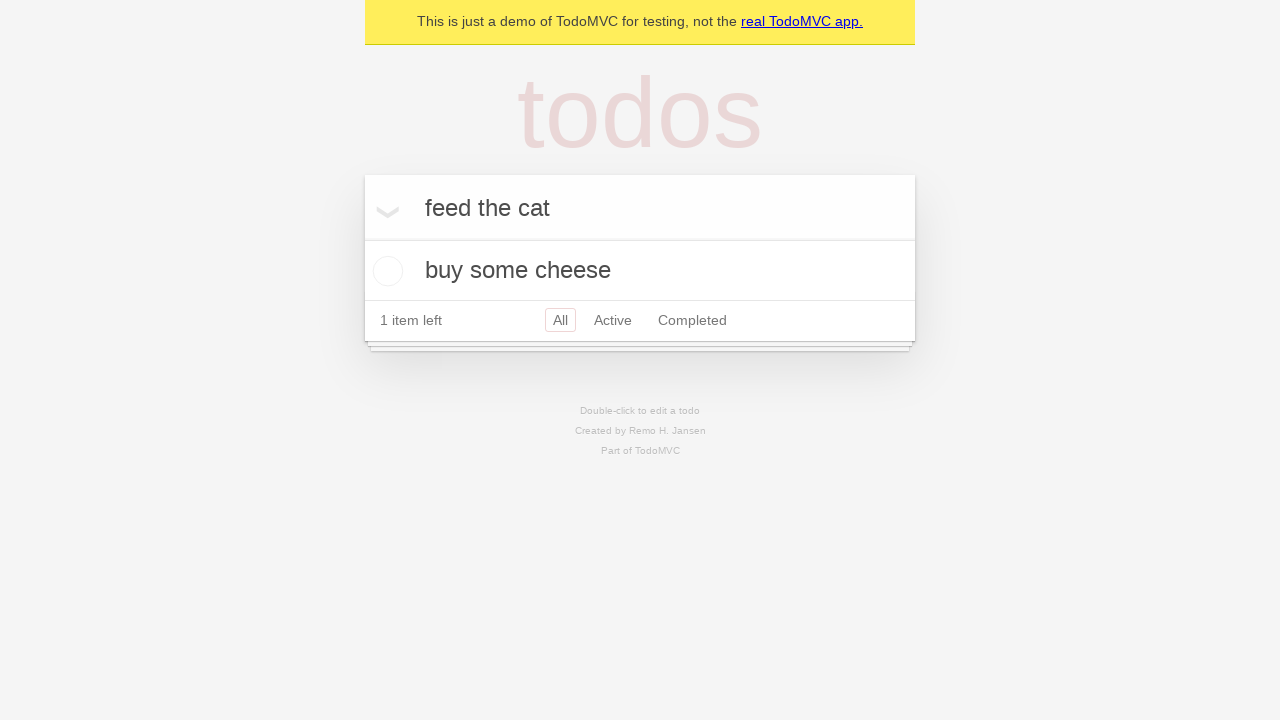

Pressed Enter to create second todo on internal:attr=[placeholder="What needs to be done?"i]
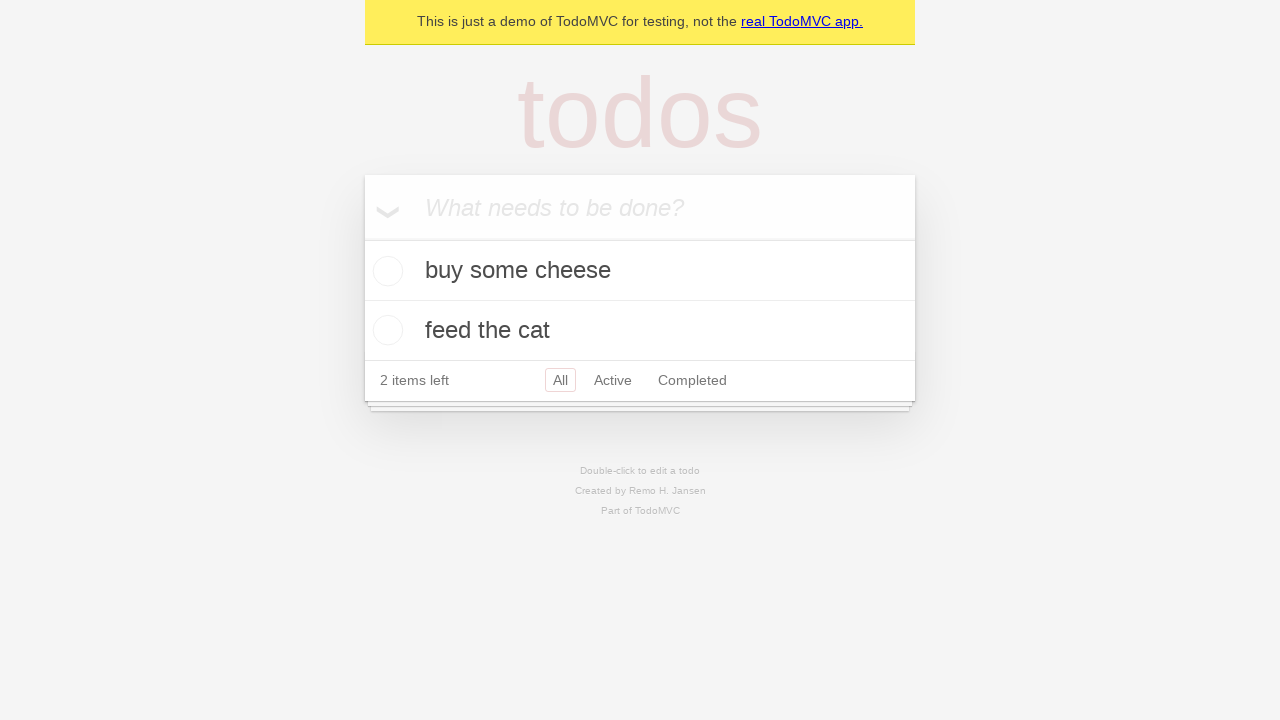

Located all todo items
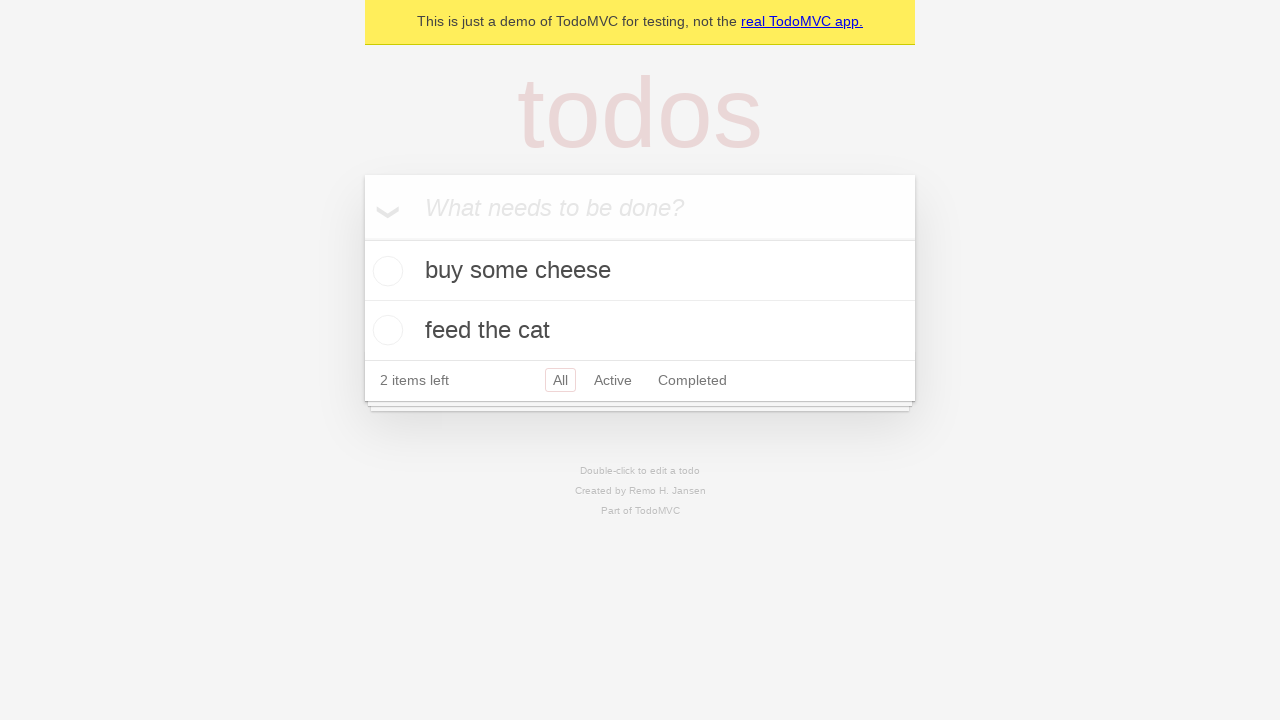

Checked the first todo item at (385, 271) on internal:testid=[data-testid="todo-item"s] >> nth=0 >> internal:role=checkbox
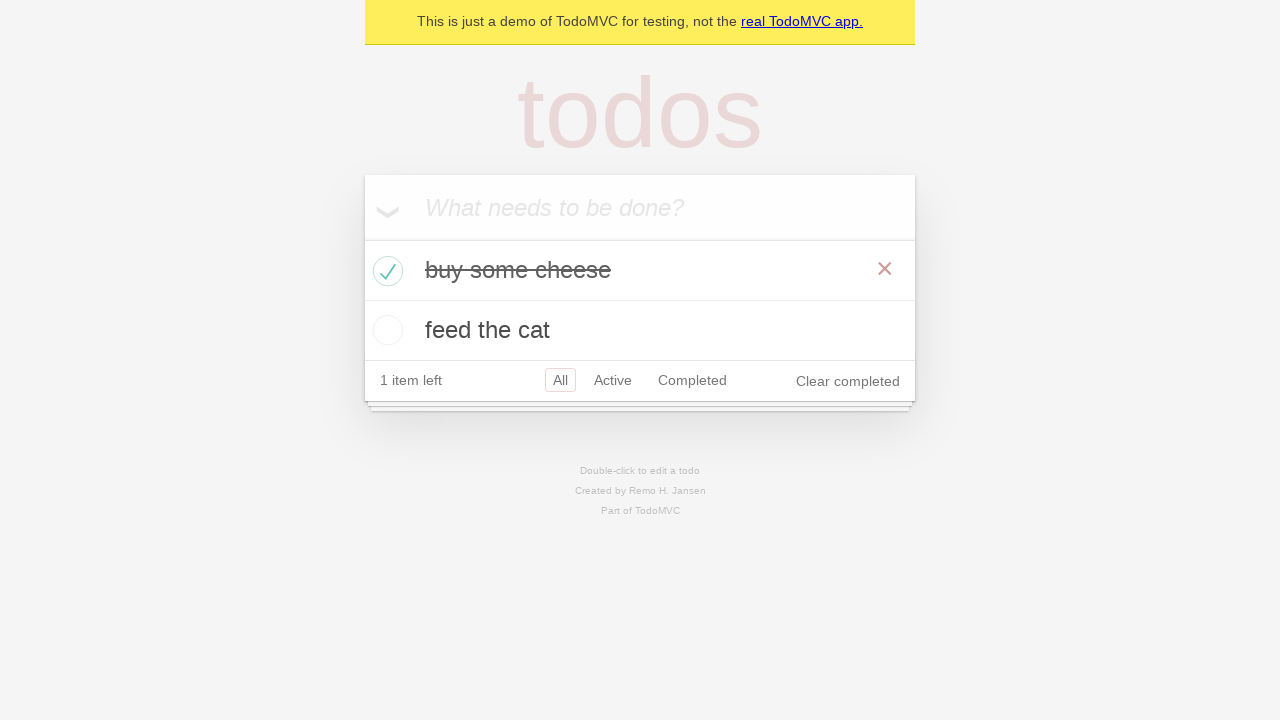

Reloaded the page to test data persistence
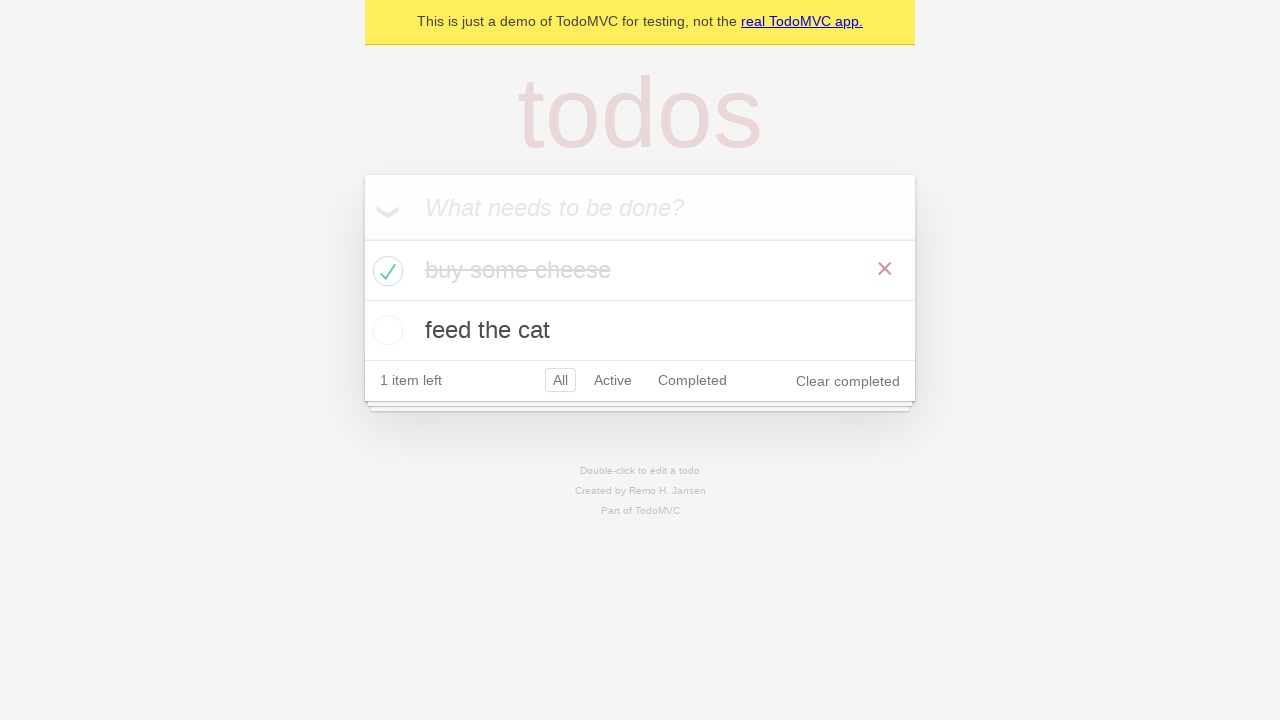

Waited for todos to load after page reload
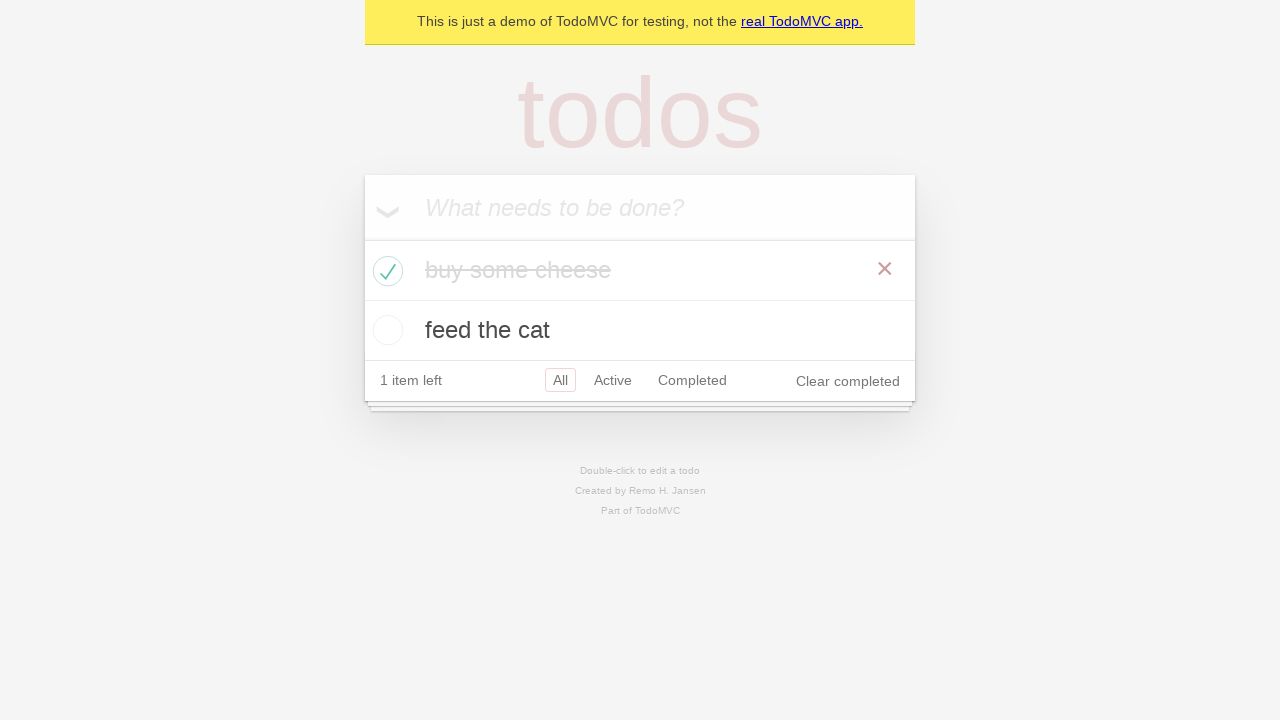

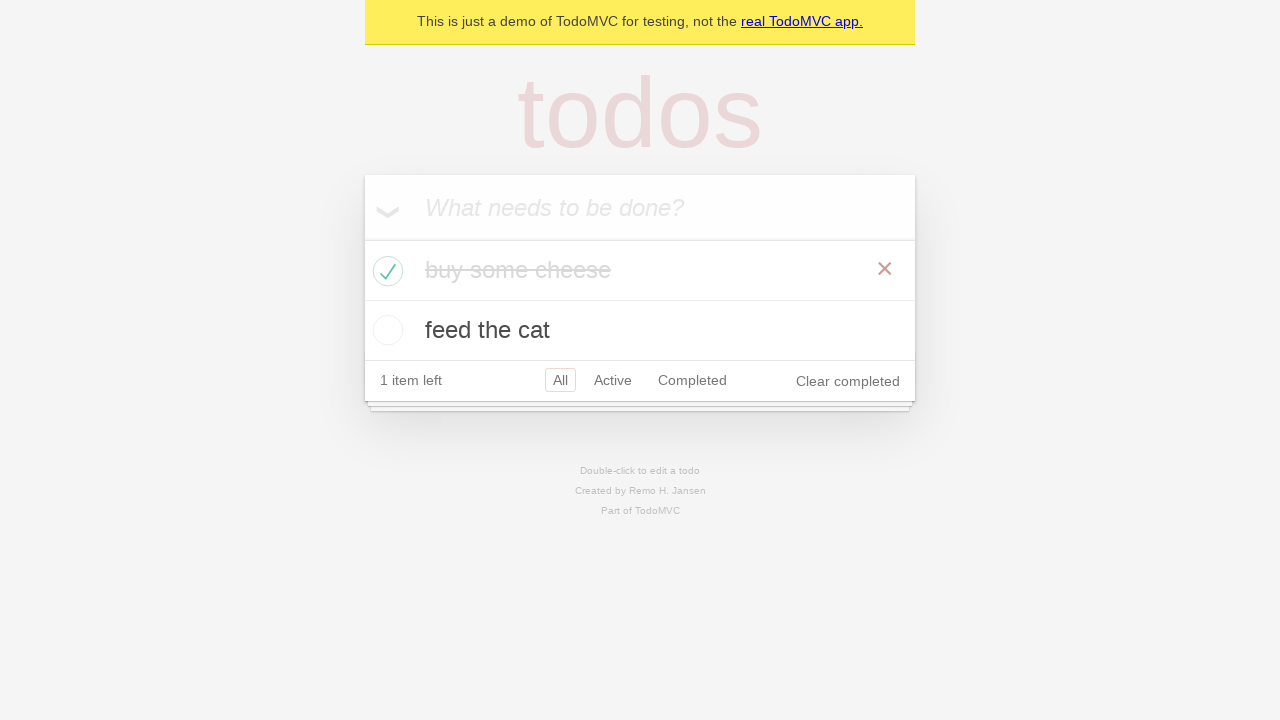